Tests keyboard input functionality by sending various key combinations and verifying the displayed result messages

Starting URL: https://the-internet.herokuapp.com/key_presses

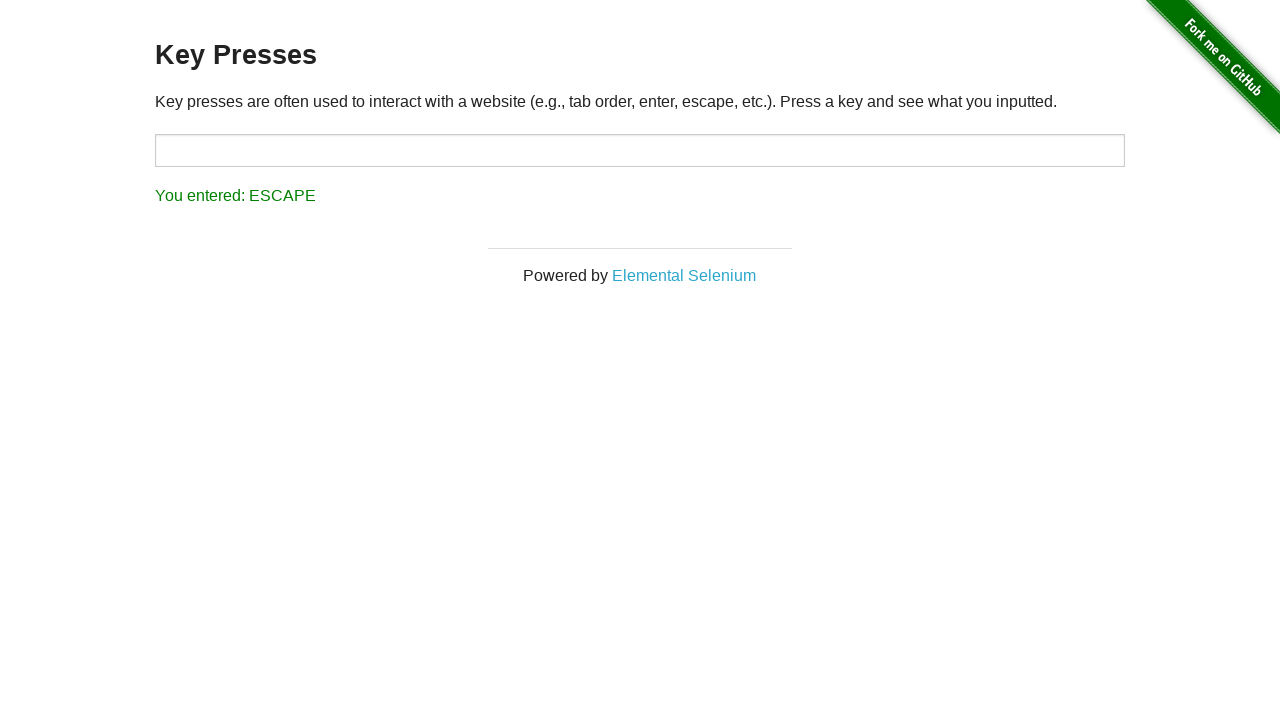

Cleared the target input field on #target
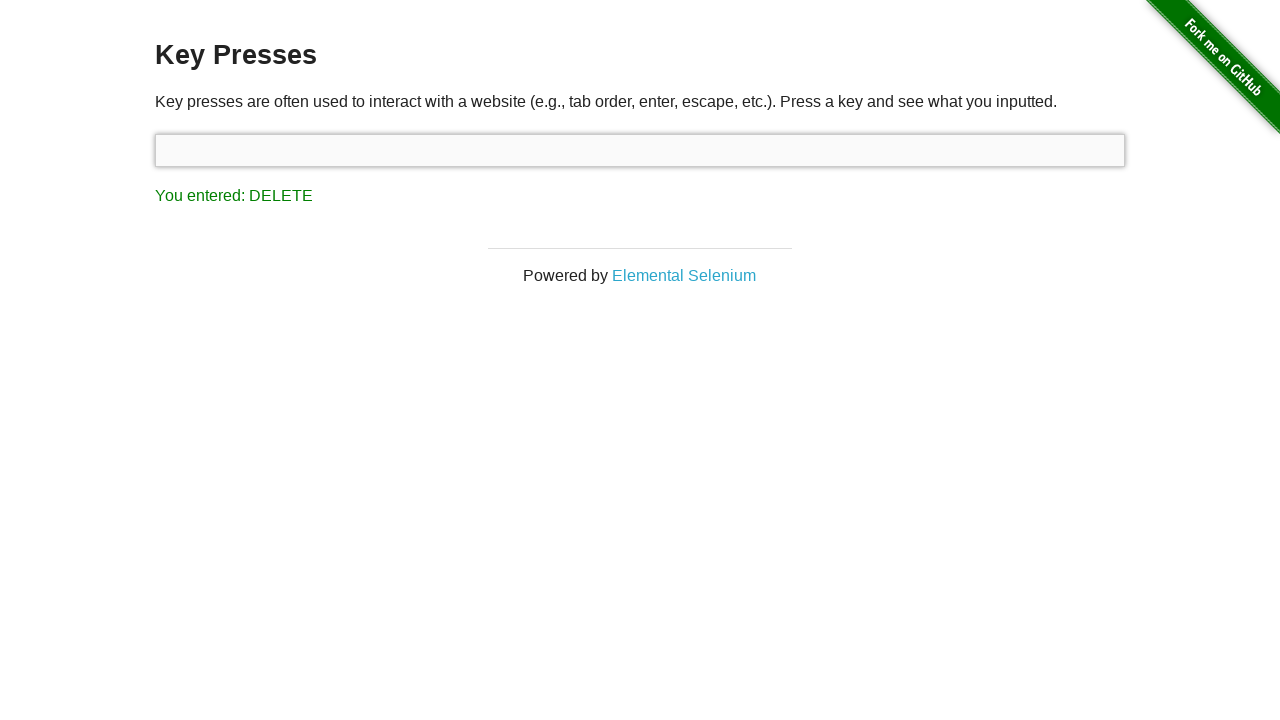

Pressed Delete key and verified result message on #target
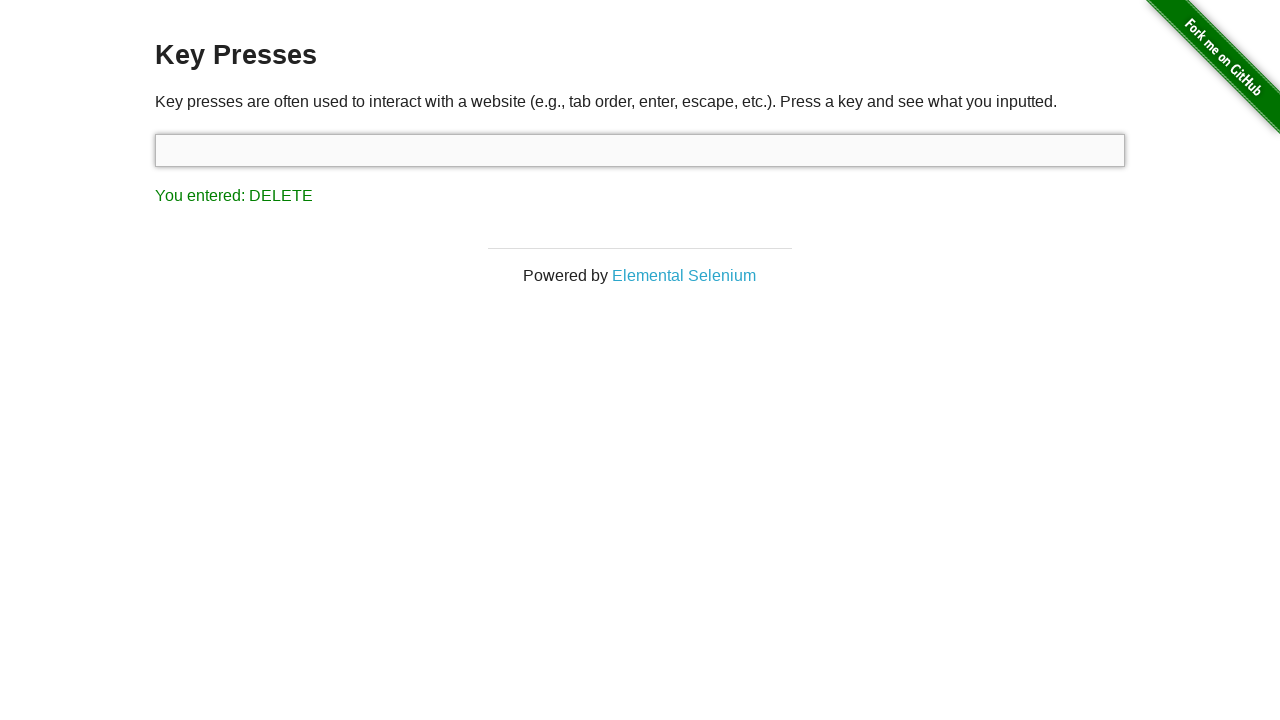

Typed 'Test' into the target input field on #target
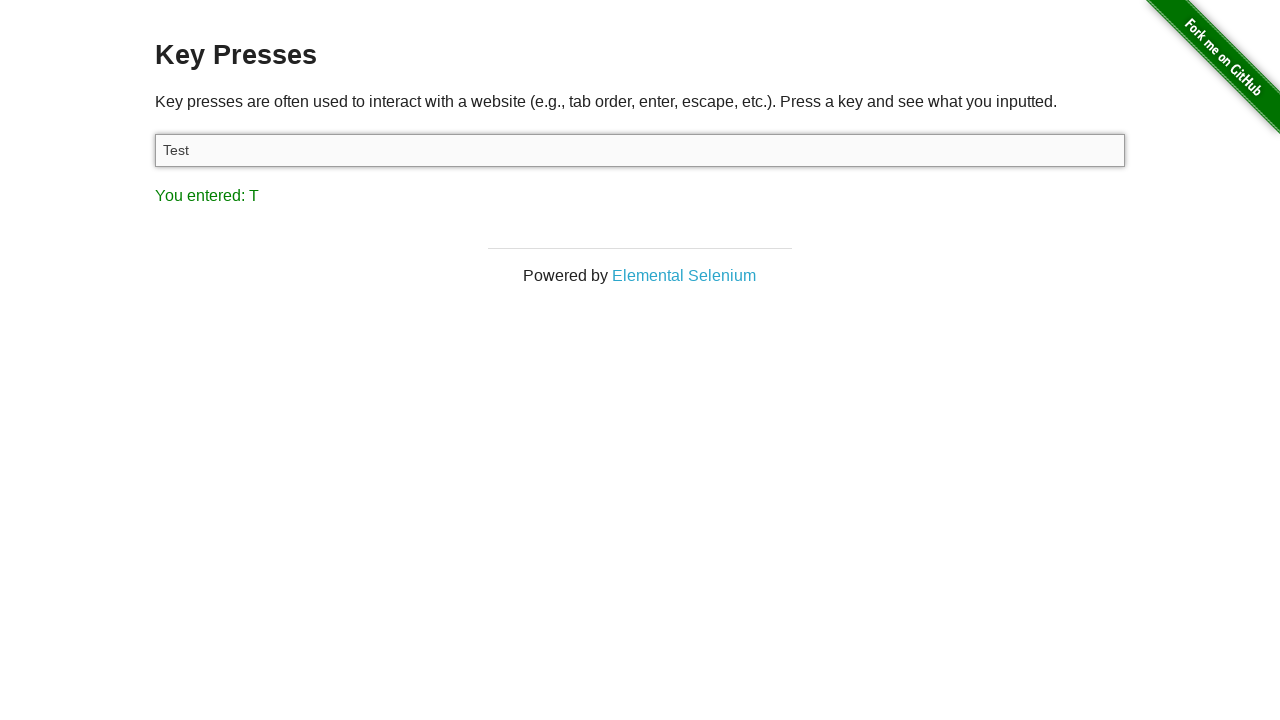

Pressed Ctrl+A to select all text on #target
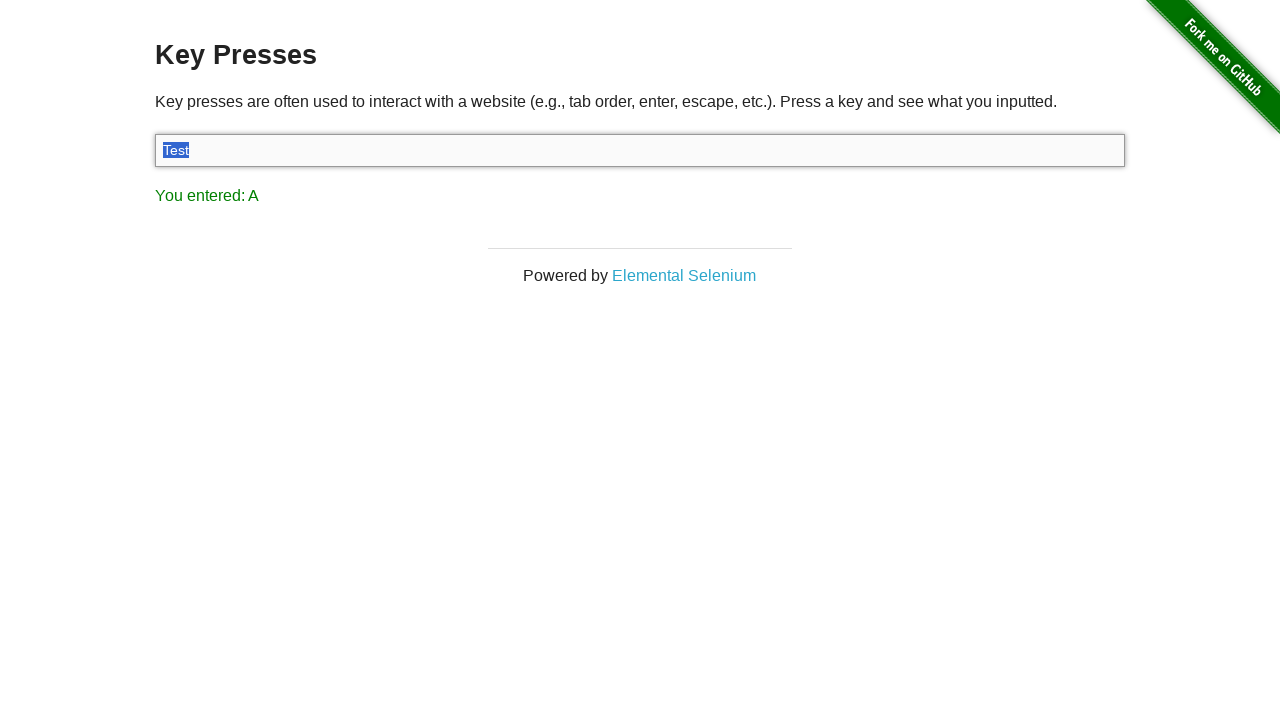

Pressed Backspace to clear selected text on #target
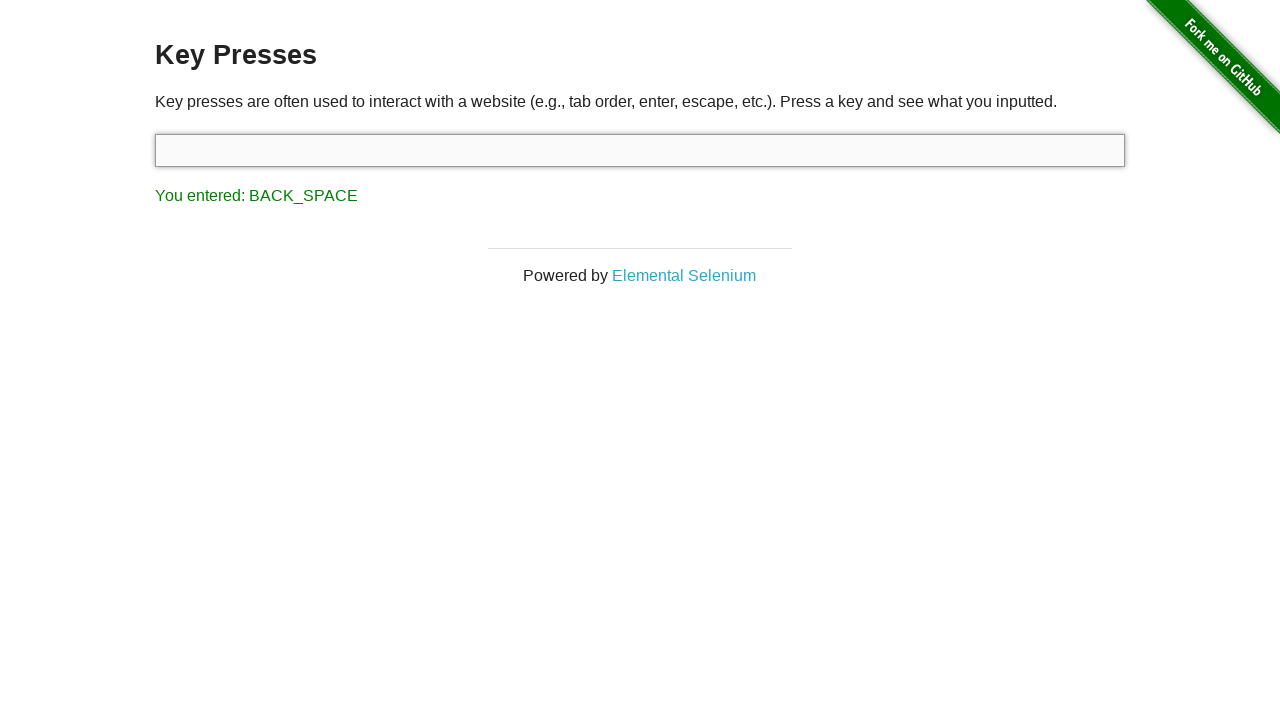

Generated random number for keyboard input test
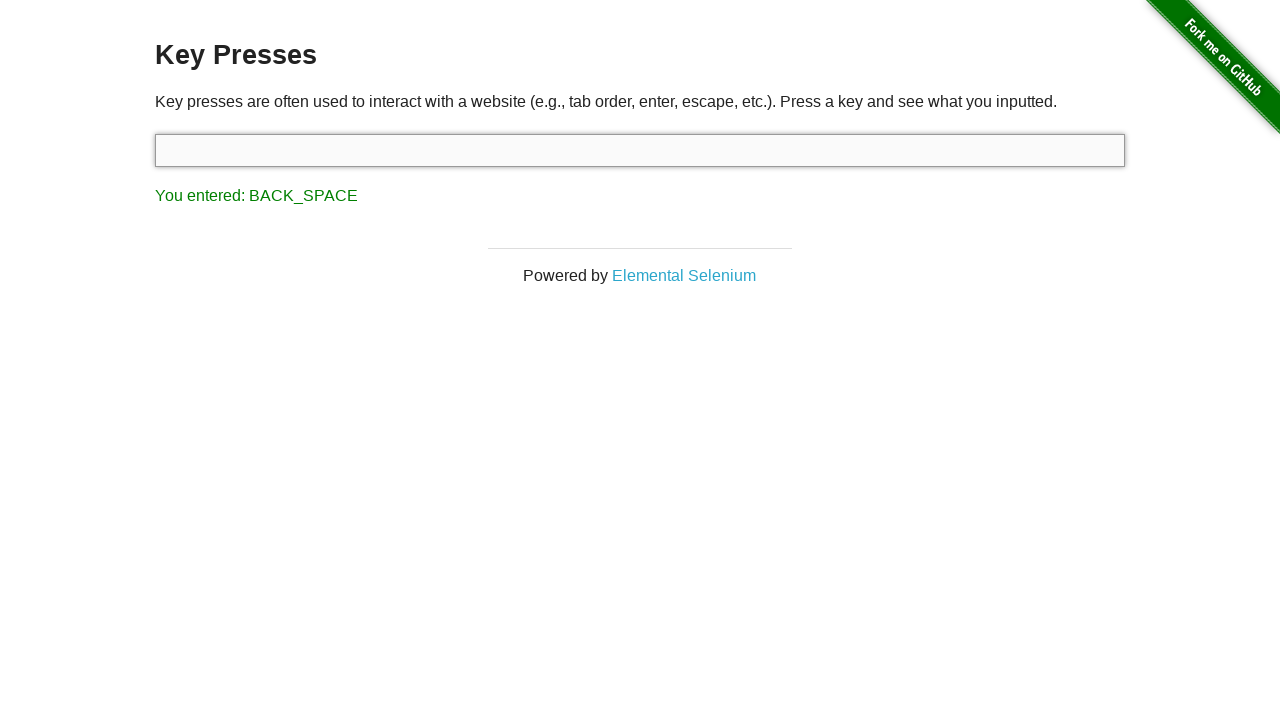

Typed 'Test38472916' into the target input field on #target
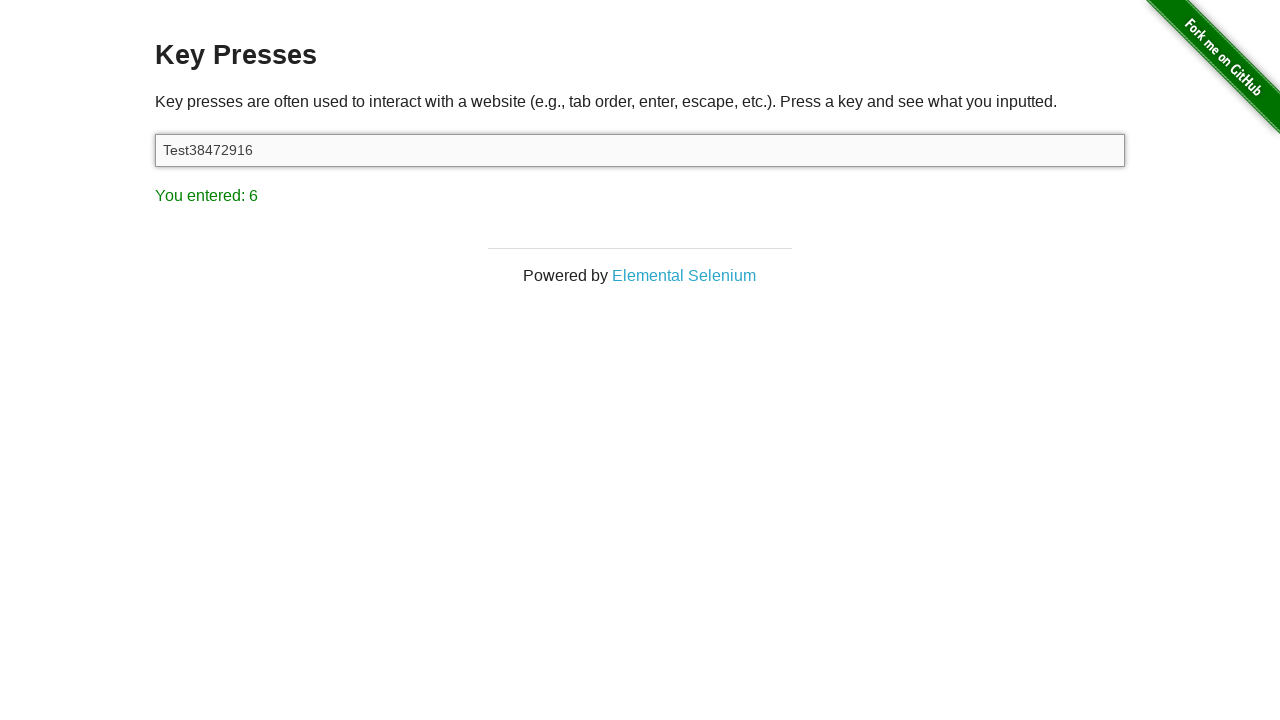

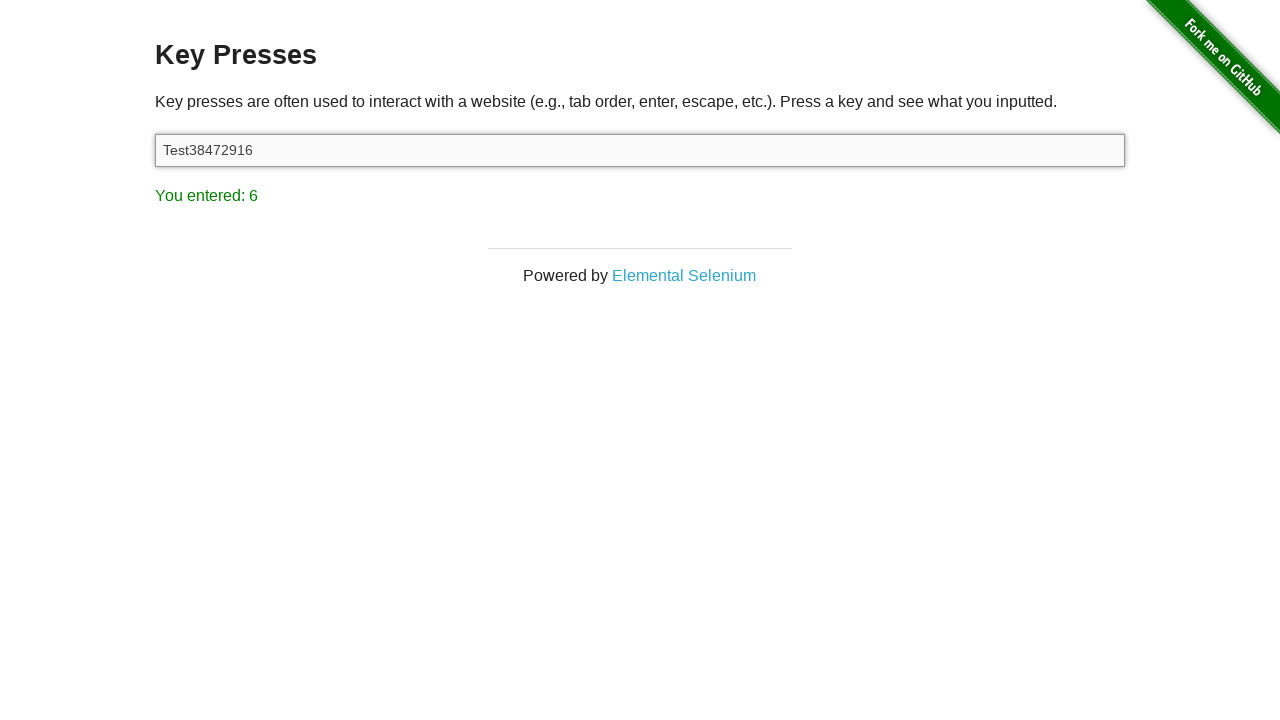